Tests keyboard input functionality by sending the ESCAPE key to an input field and verifying the result message

Starting URL: https://the-internet.herokuapp.com/key_presses

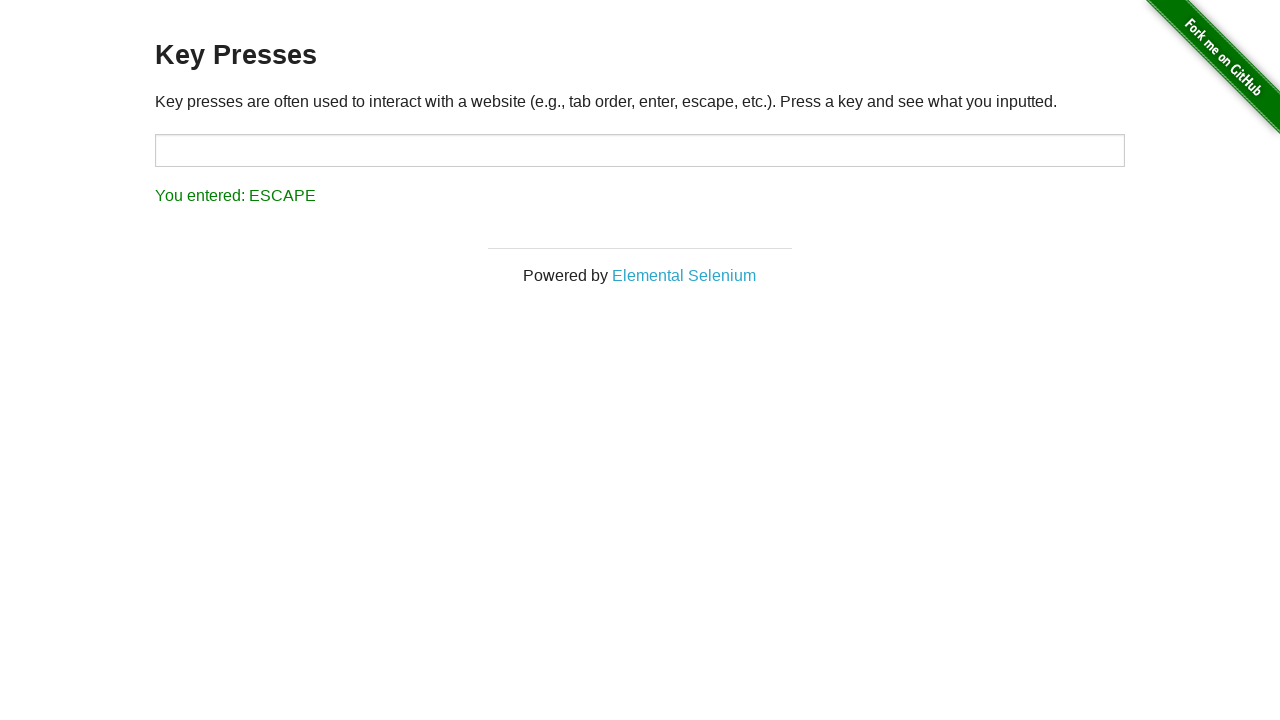

Sent ESCAPE key to input field on #target
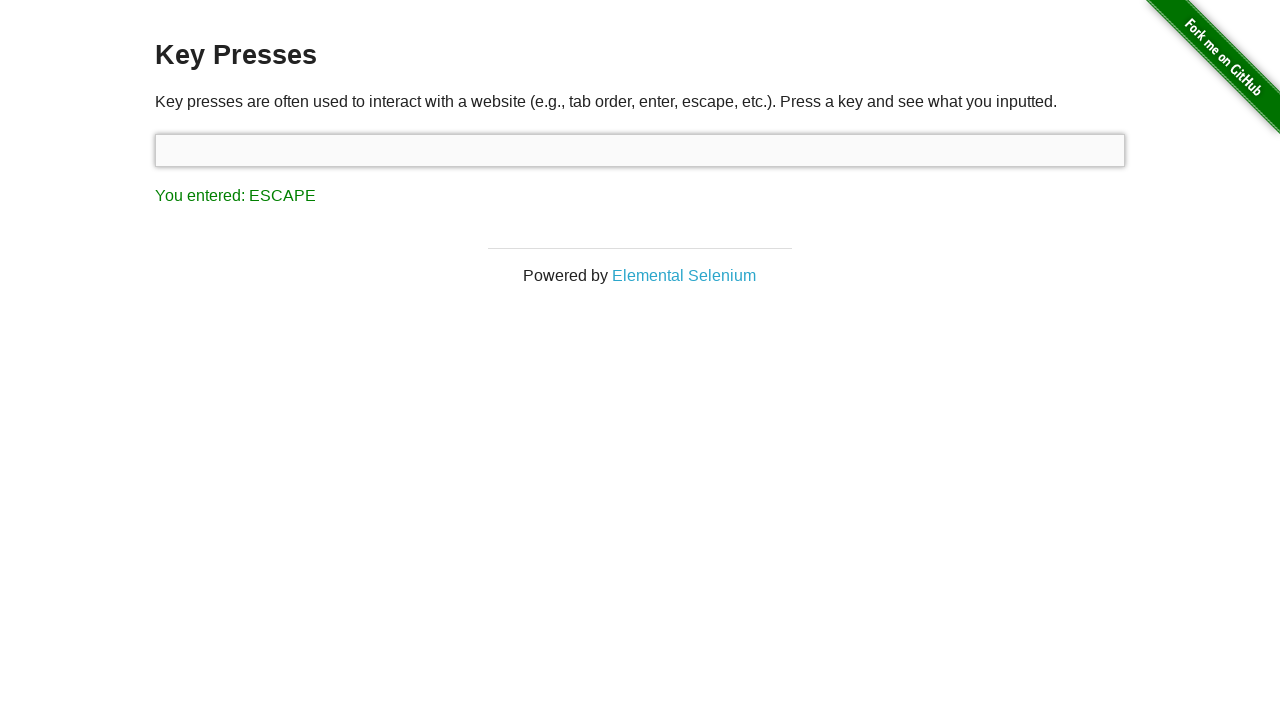

Verified result message displays 'You entered: ESCAPE'
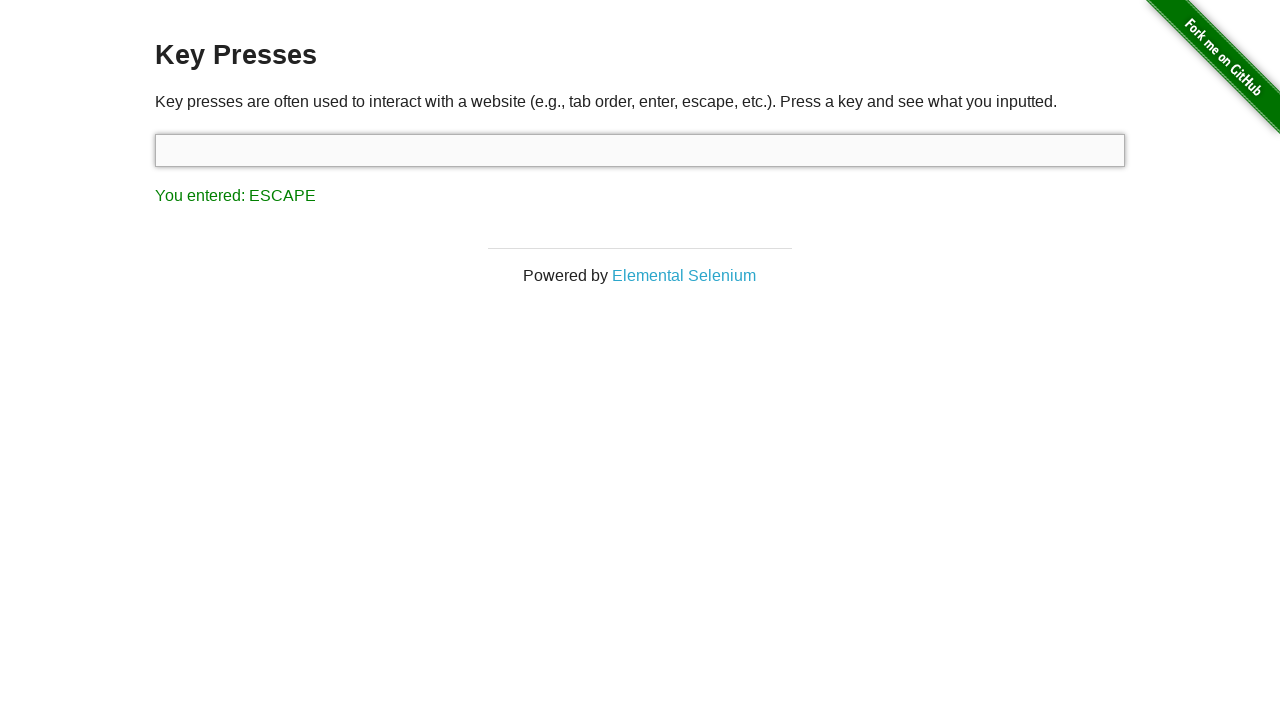

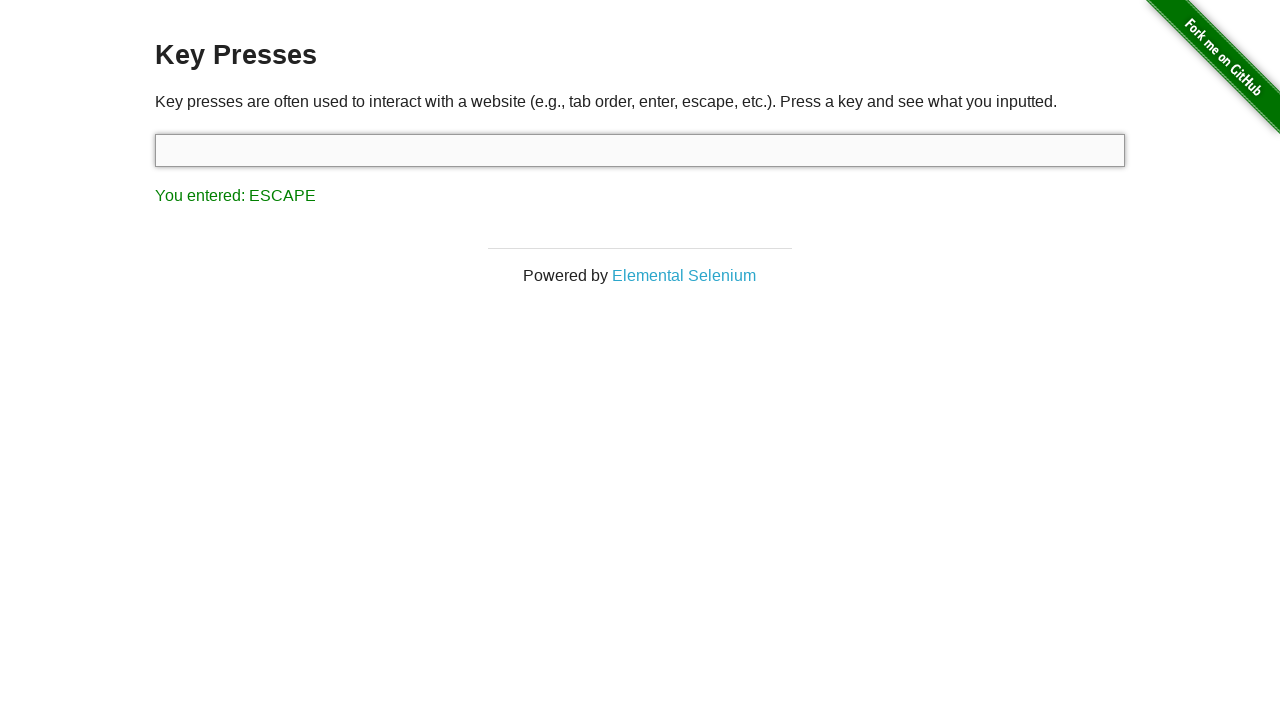